Tests JavaScript executor functionality by highlighting an element, scrolling the page, and clicking a file upload link

Starting URL: https://syntaxprojects.com/simple_context_menu.php

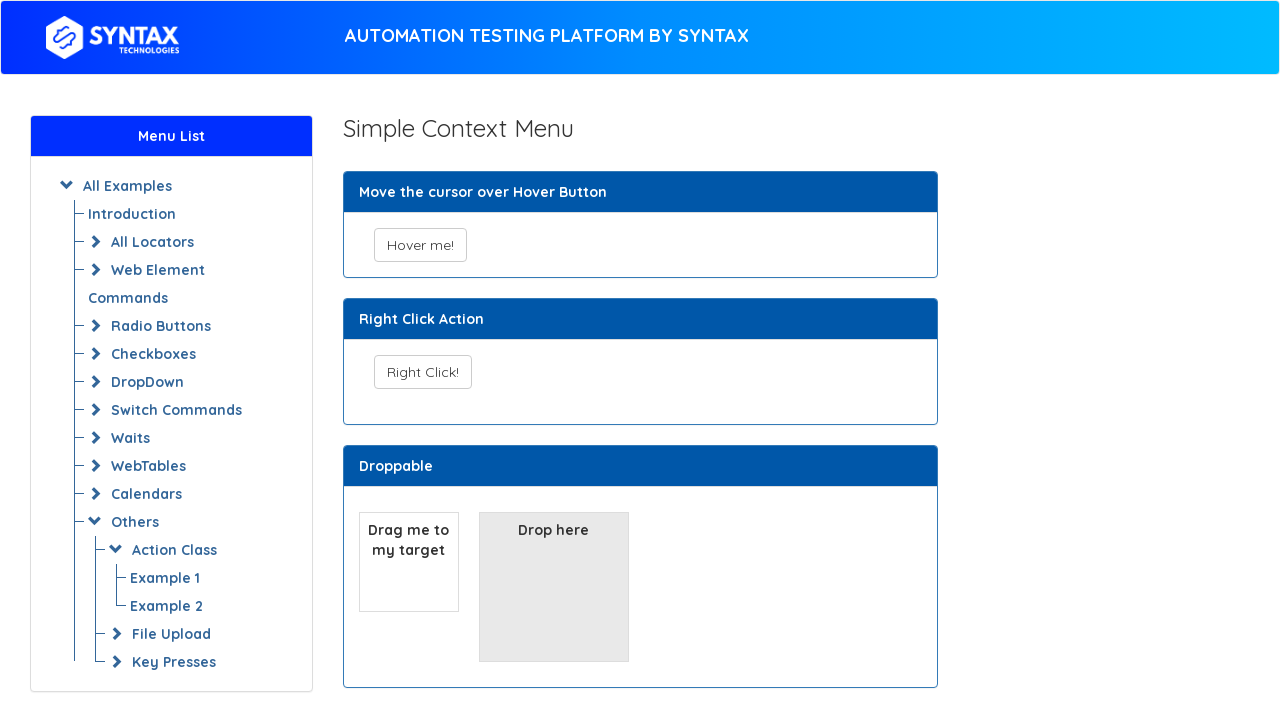

Located hover button element using XPath
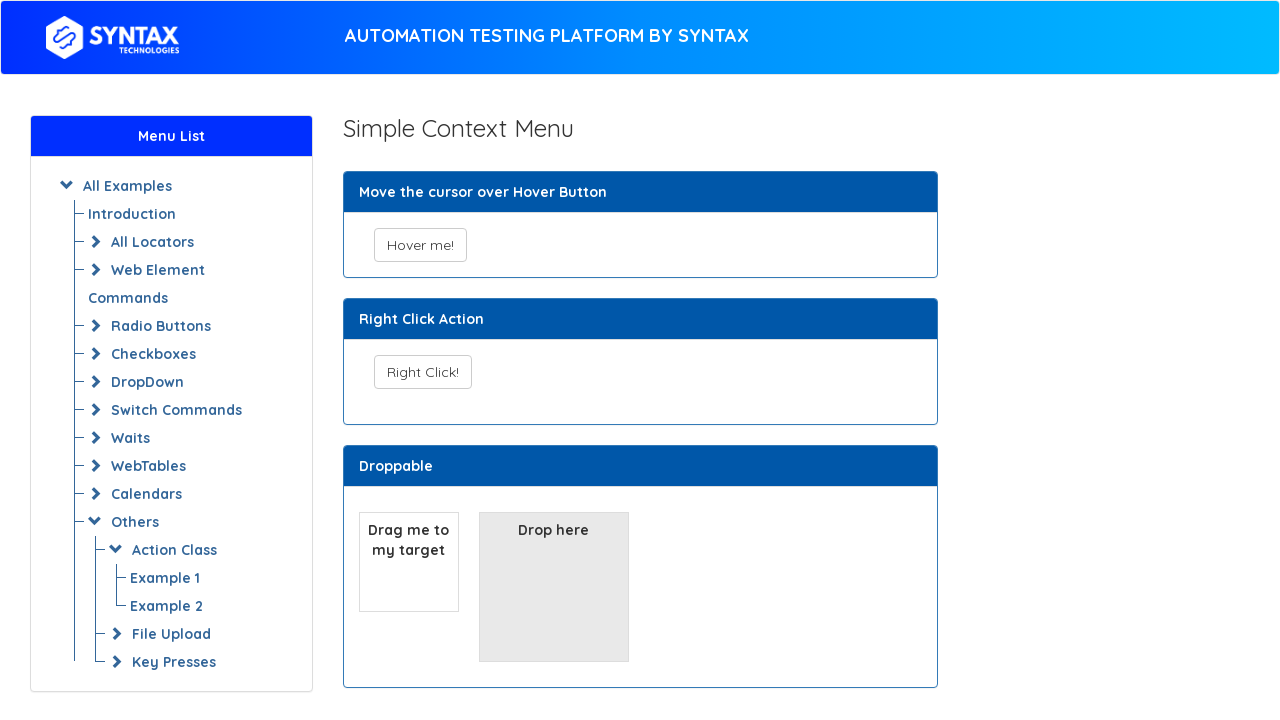

Applied red 3px border to hover button via JavaScript
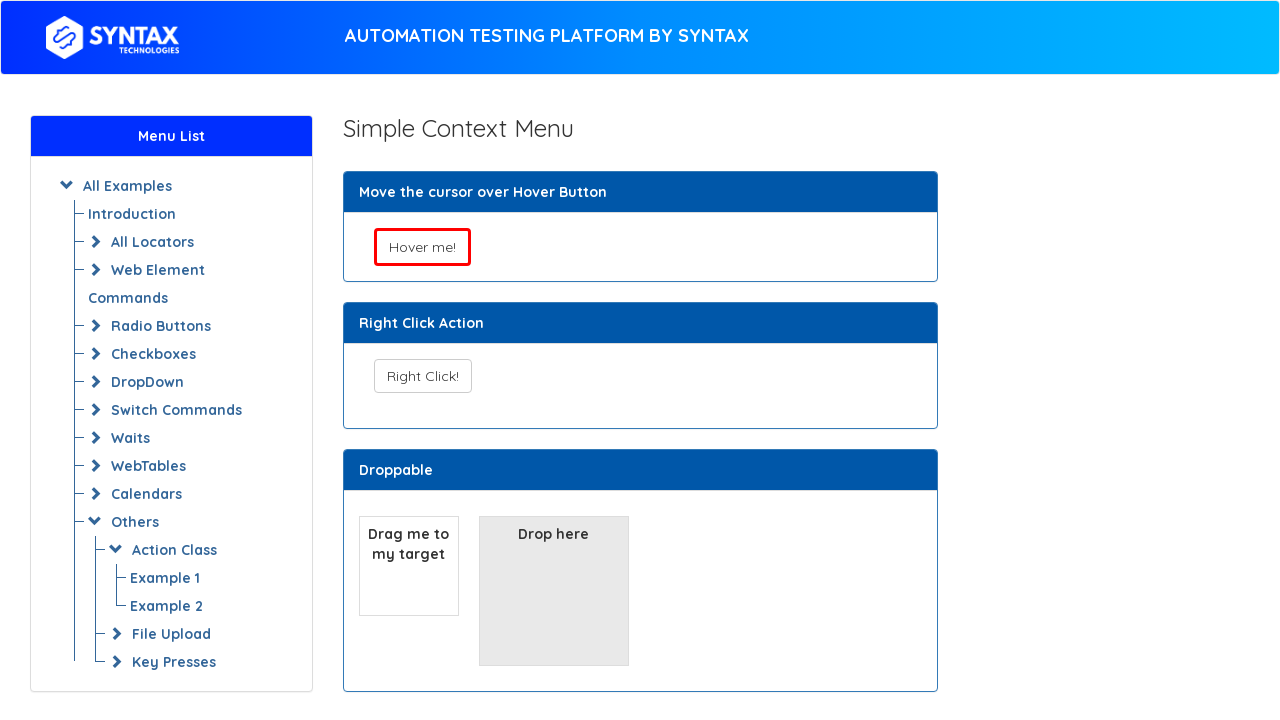

Scrolled down by 1000 pixels
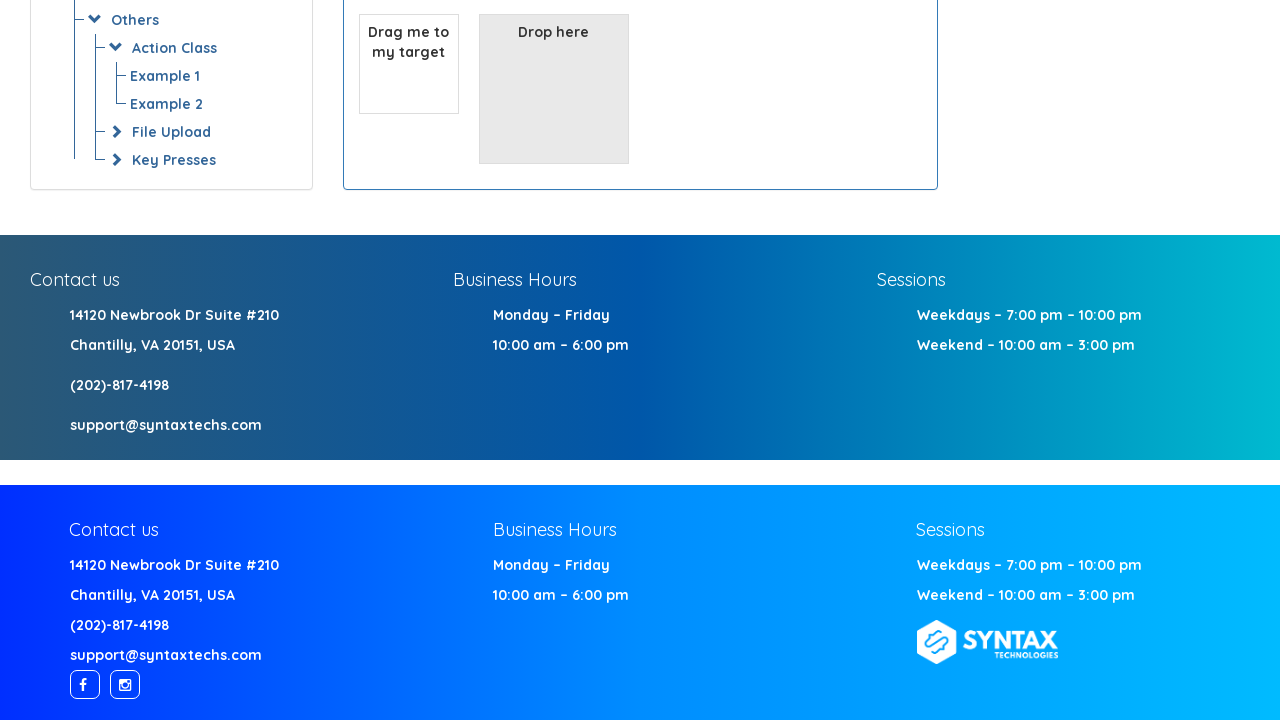

Waited 2000ms for scroll animation to complete
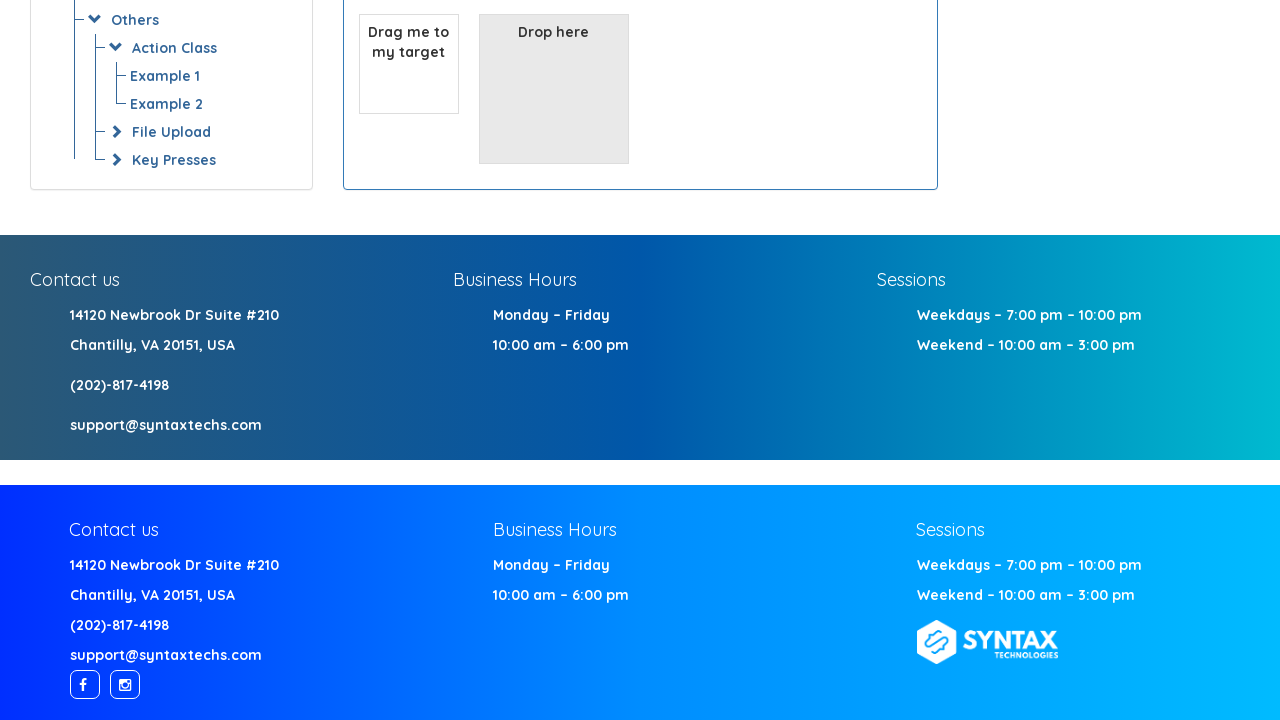

Scrolled up by 1000 pixels
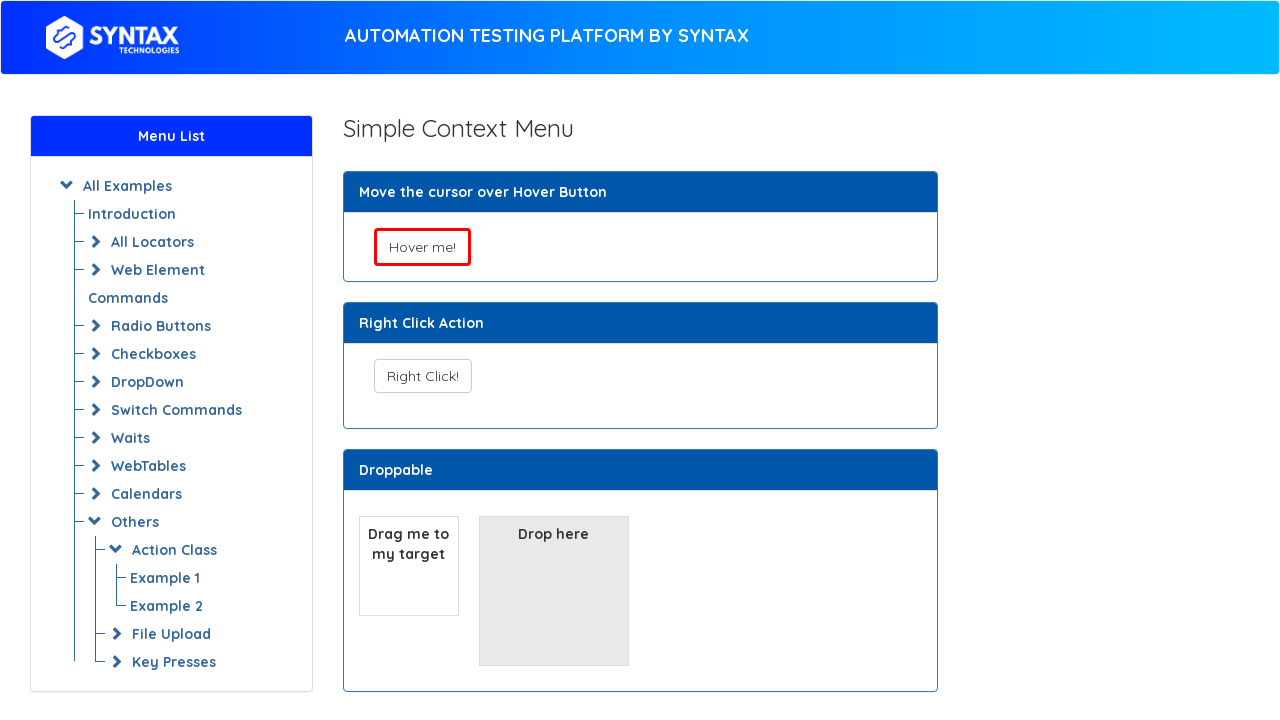

Waited 2000ms before clicking file upload link
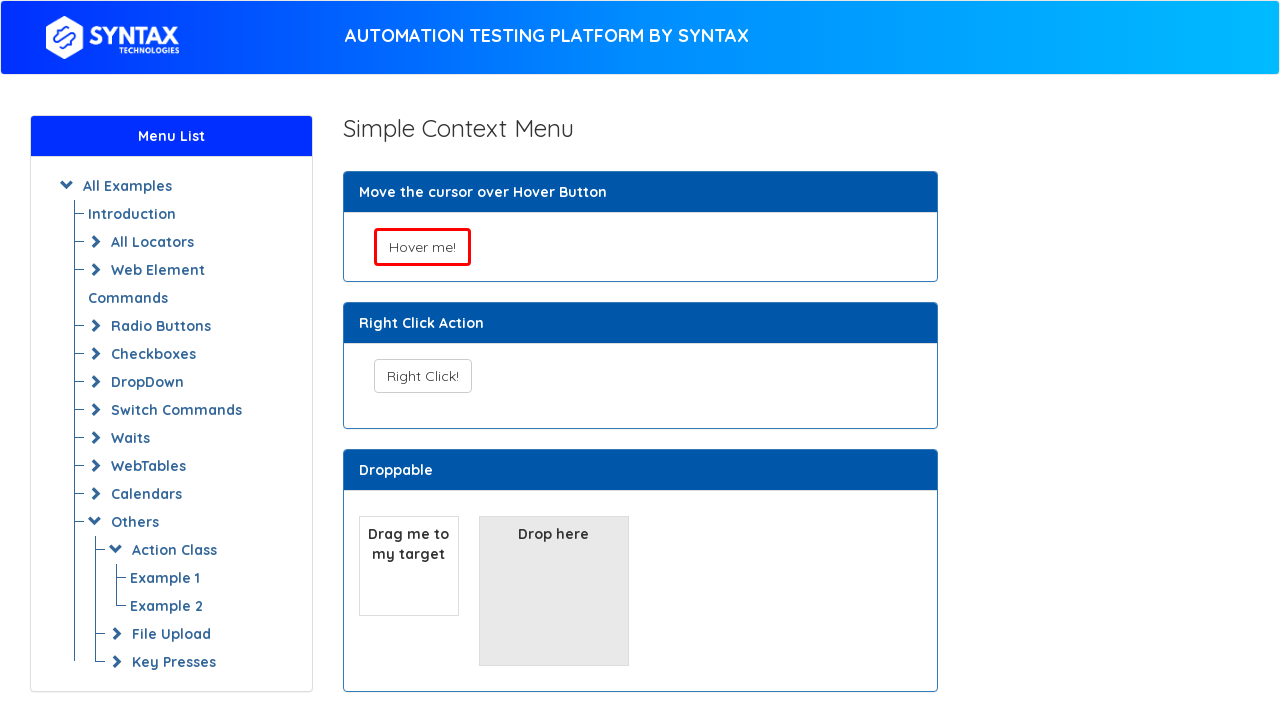

Located File Upload link using XPath
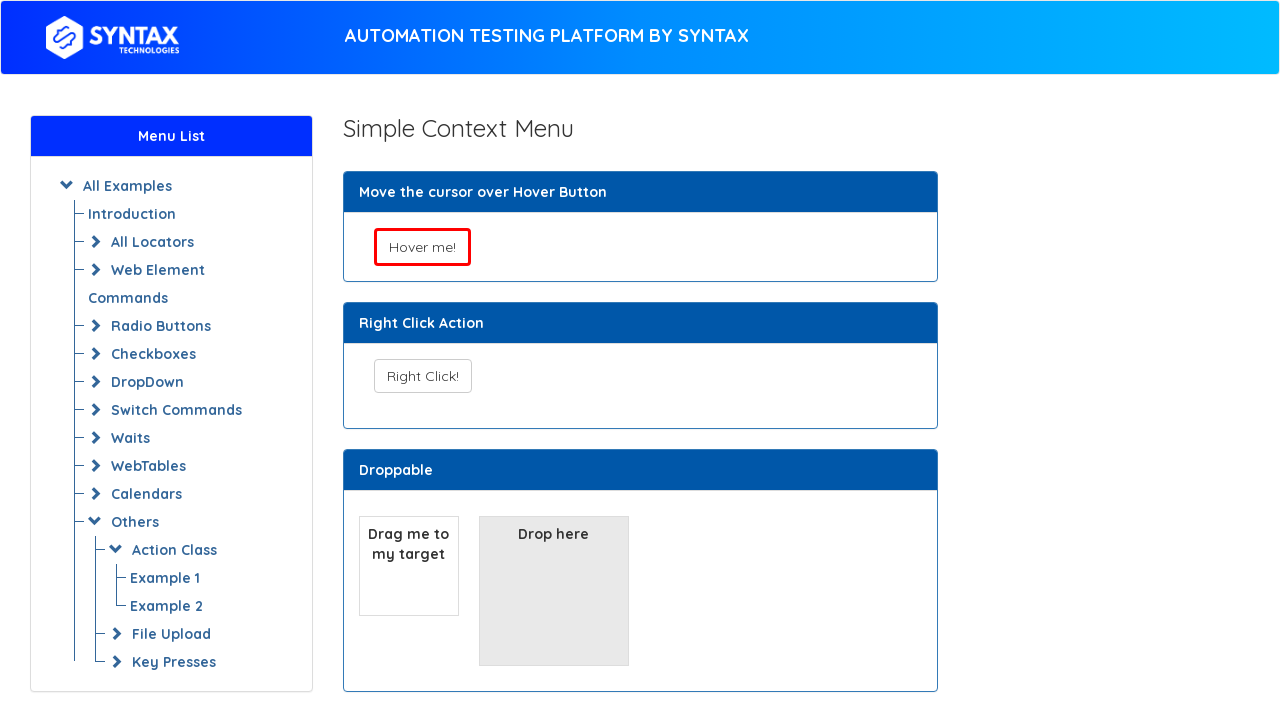

Clicked File Upload link via JavaScript executor
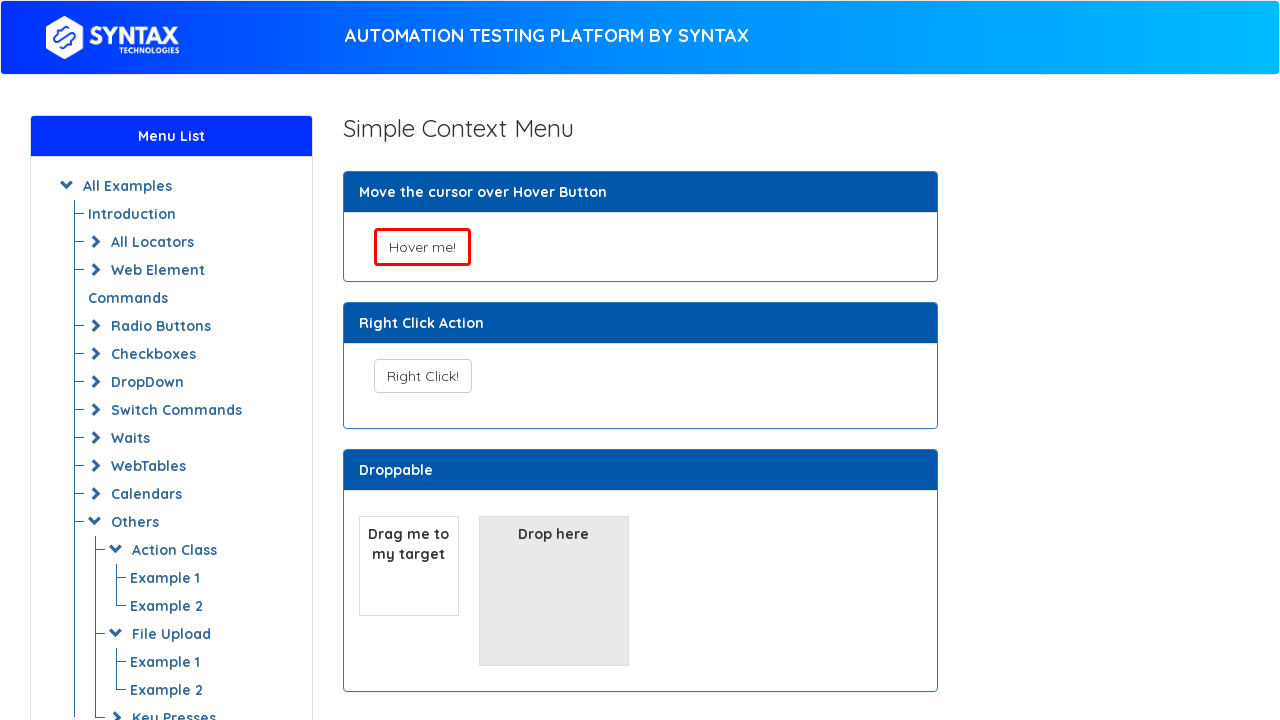

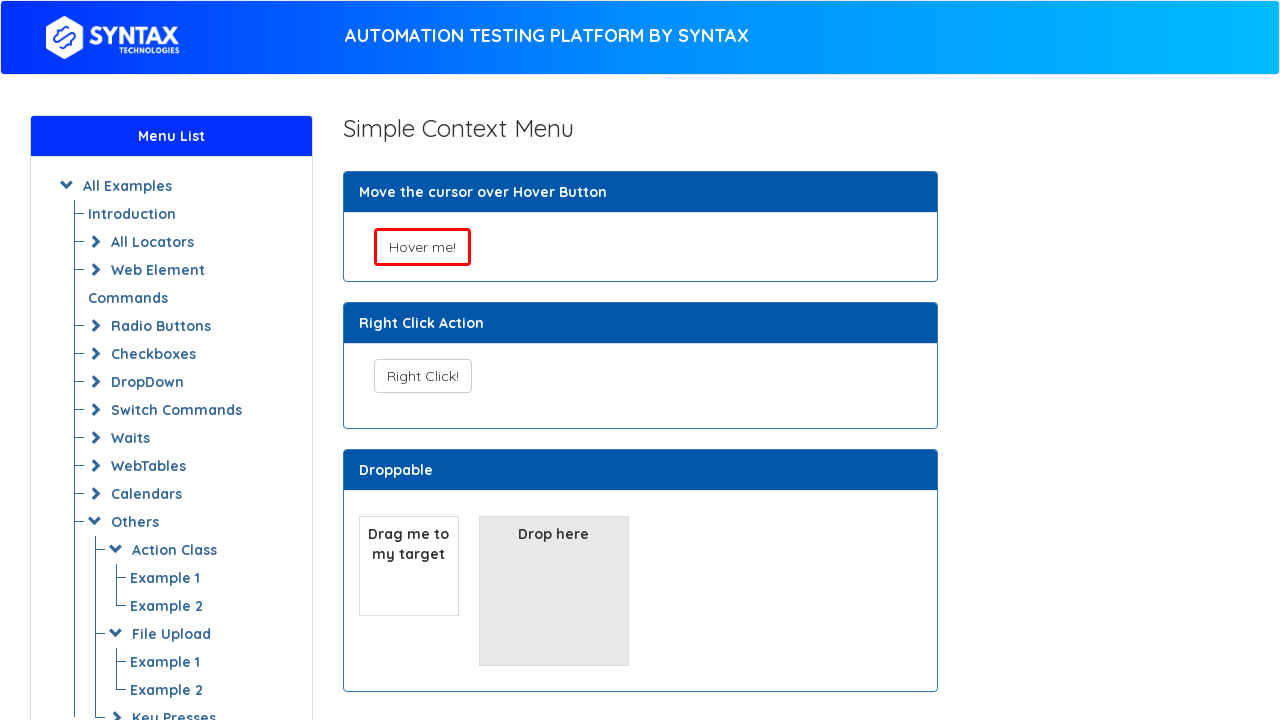